Tests navigation on demoblaze.com by clicking the Laptops category and then selecting the Sony vaio i5 product

Starting URL: https://www.demoblaze.com/index.html

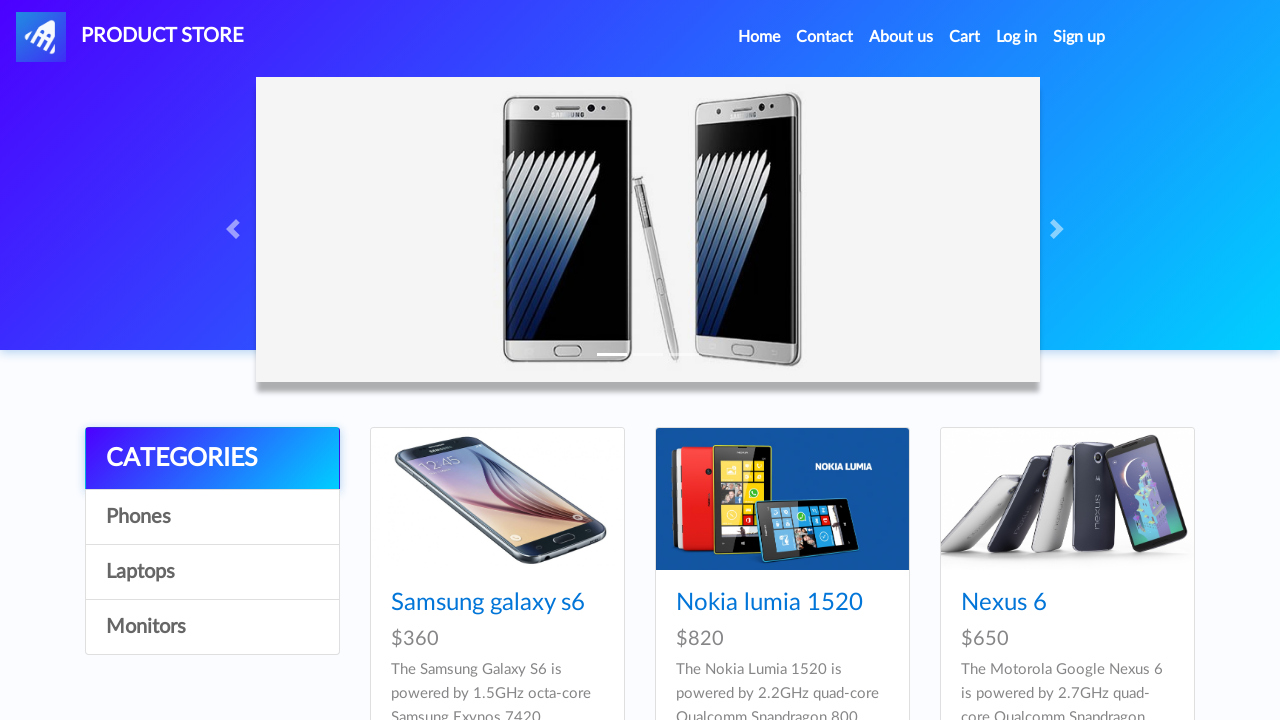

Clicked on Laptops category at (212, 572) on xpath=//a[contains(text(),'Laptops')]
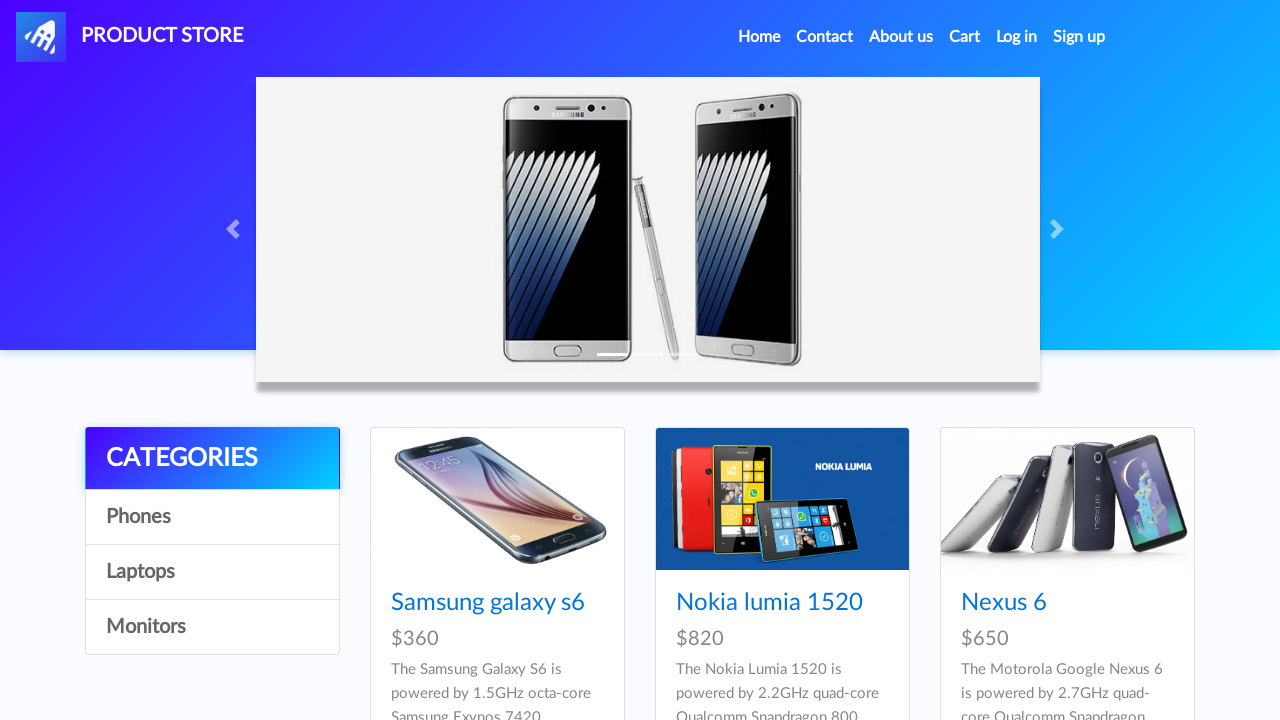

Sony vaio i5 product element is now visible
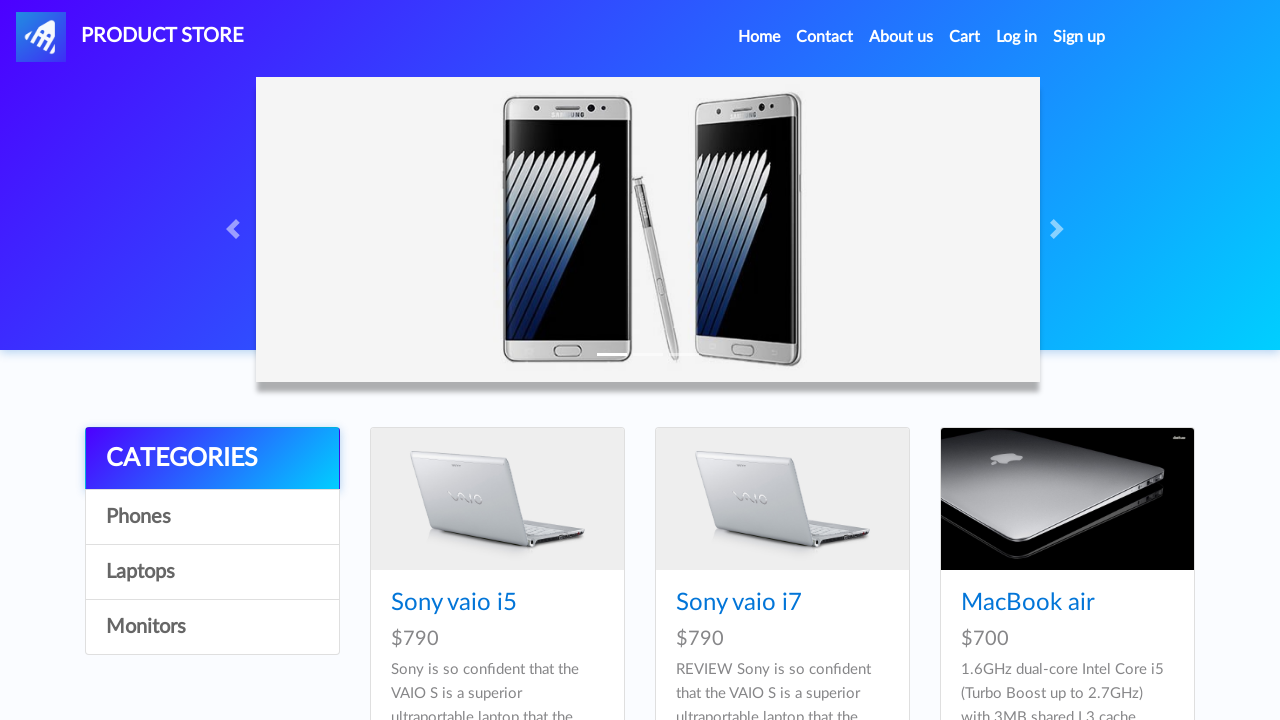

Clicked on Sony vaio i5 product at (454, 603) on xpath=//a[contains(text(),'Sony vaio i5')]
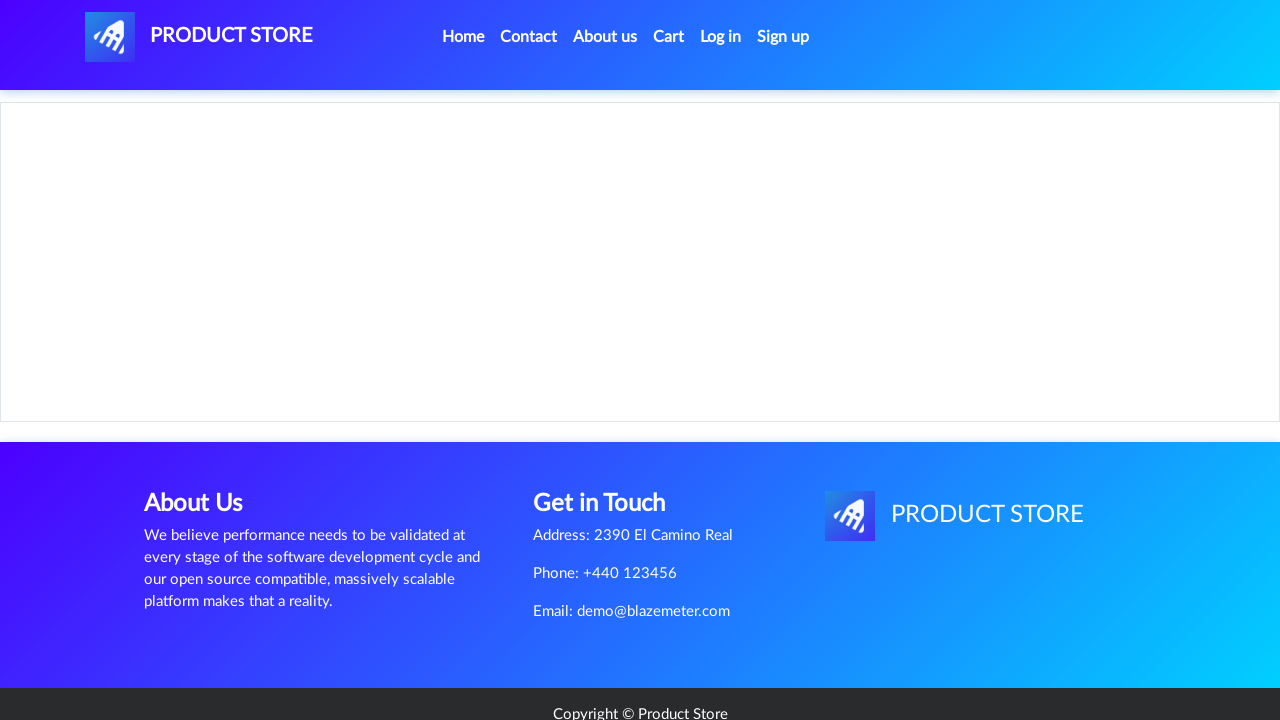

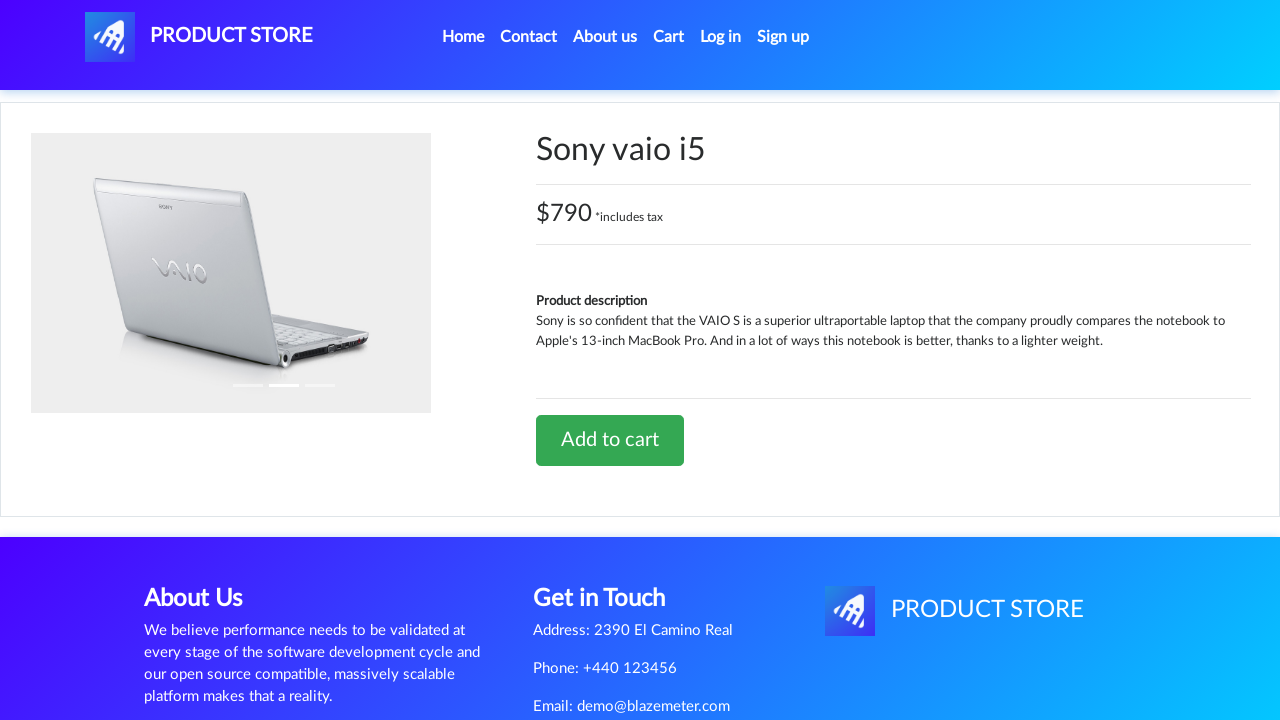